Tests that clicking add to cart button changes its text from "Add to cart" to "Remove"

Starting URL: https://www.saucedemo.com/inventory.html

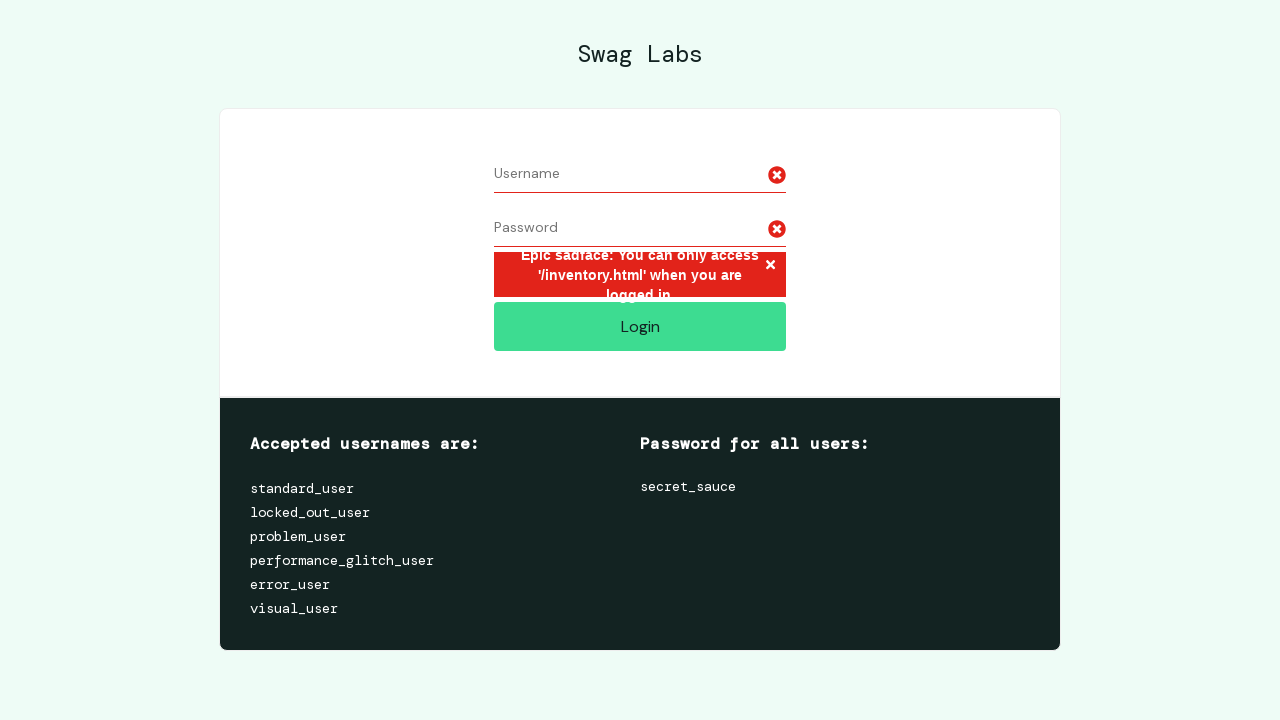

Filled username field with 'standard_user' on #user-name
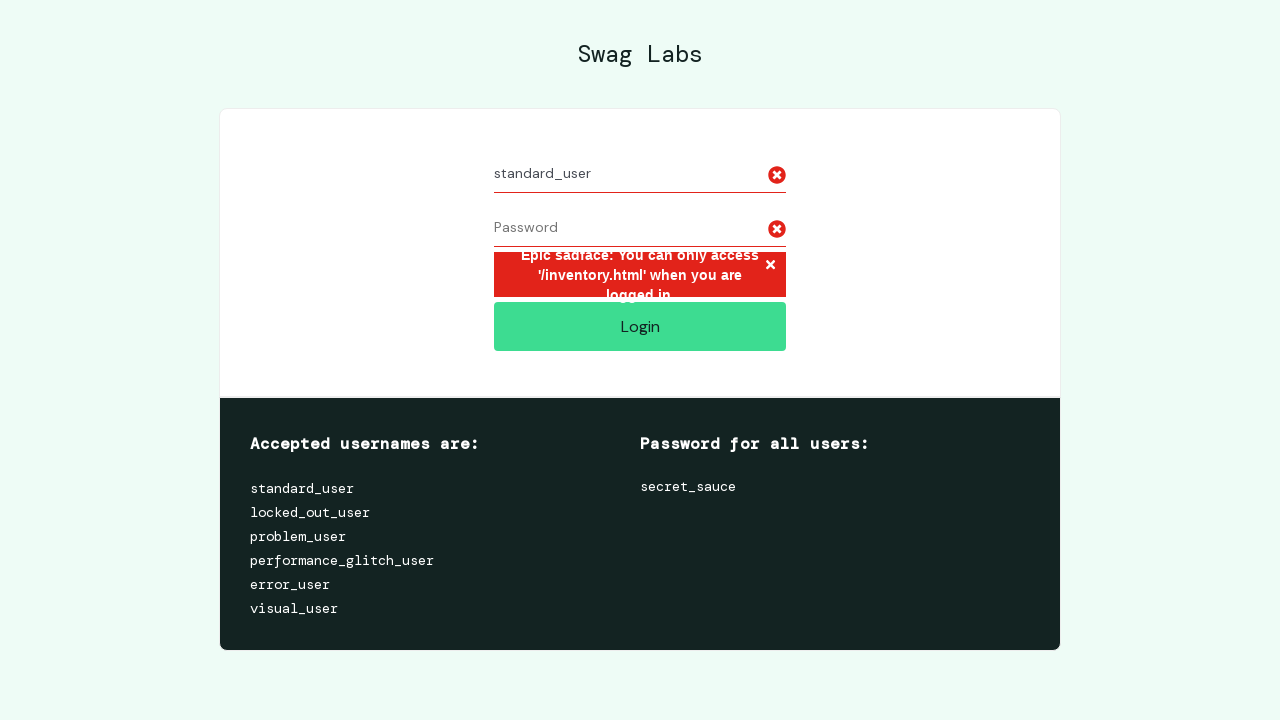

Filled password field with 'secret_sauce' on #password
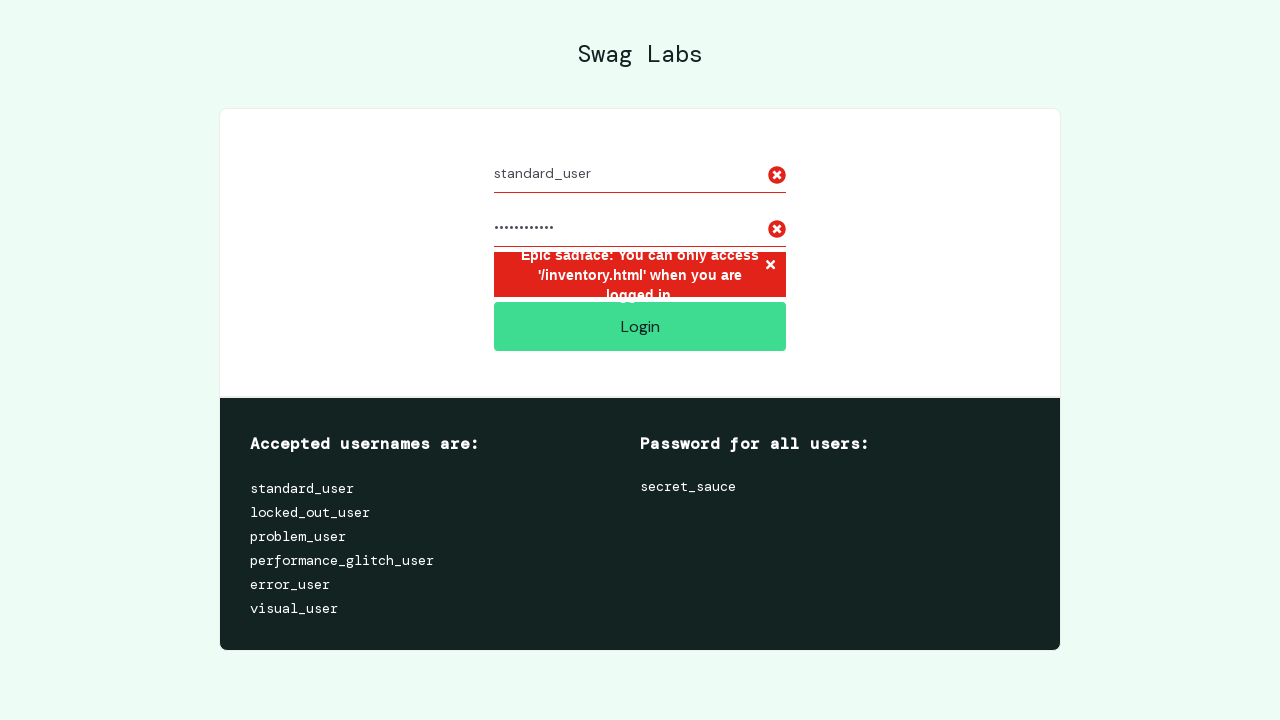

Clicked login button at (640, 326) on #login-button
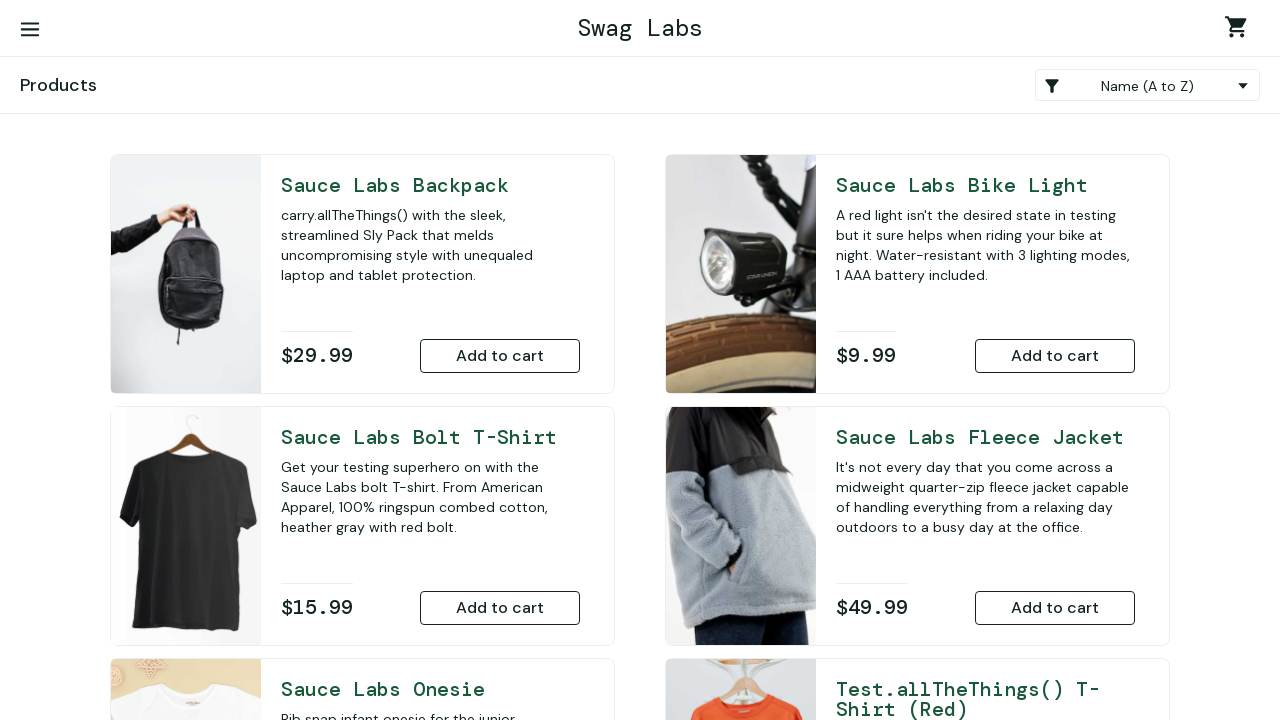

Located the Add to Cart button for Sauce Labs Backpack
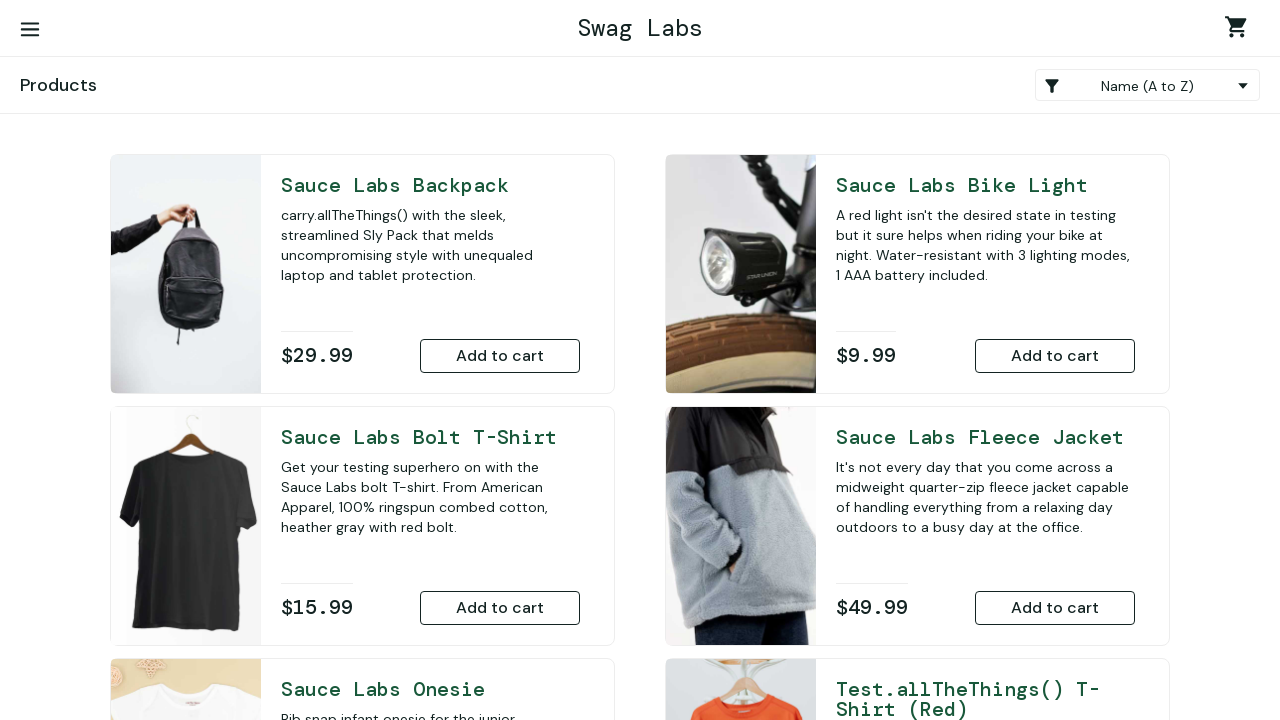

Retrieved initial button text: 'Add to cart'
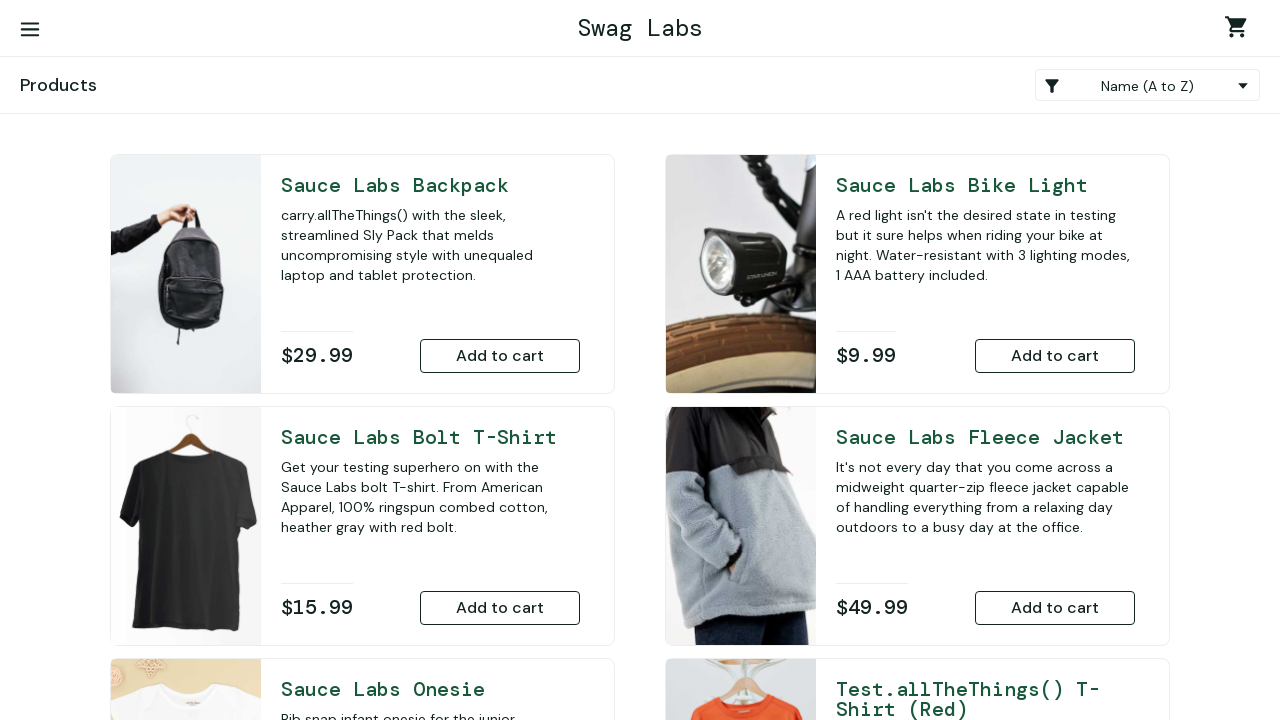

Clicked Add to Cart button for Sauce Labs Backpack at (500, 356) on button[id*='labs-backpack']
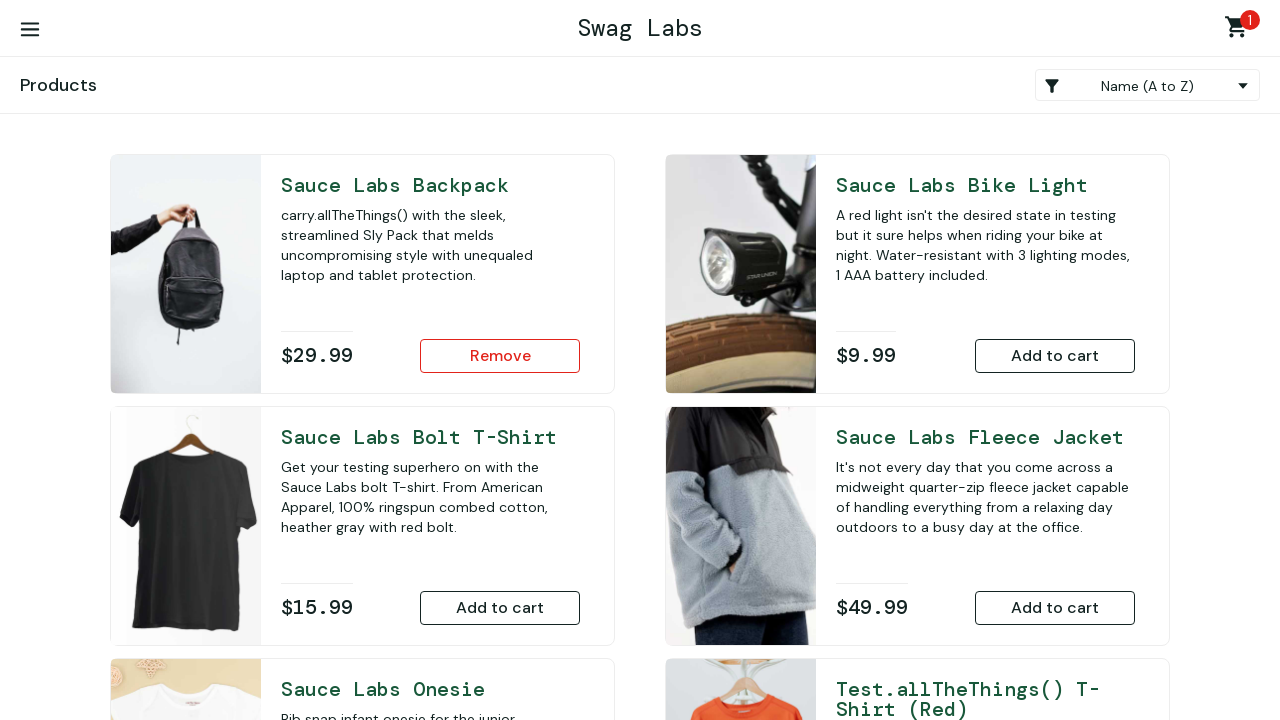

Verified button text changed from 'Add to cart' to 'Remove'
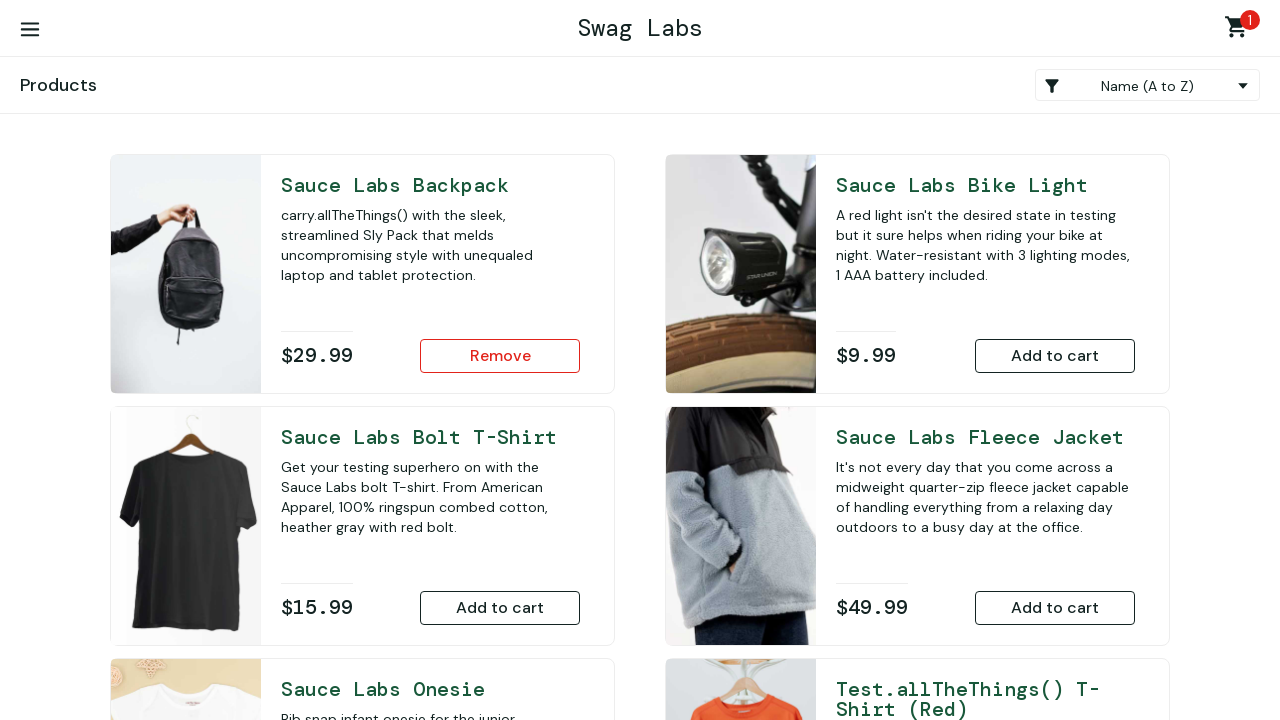

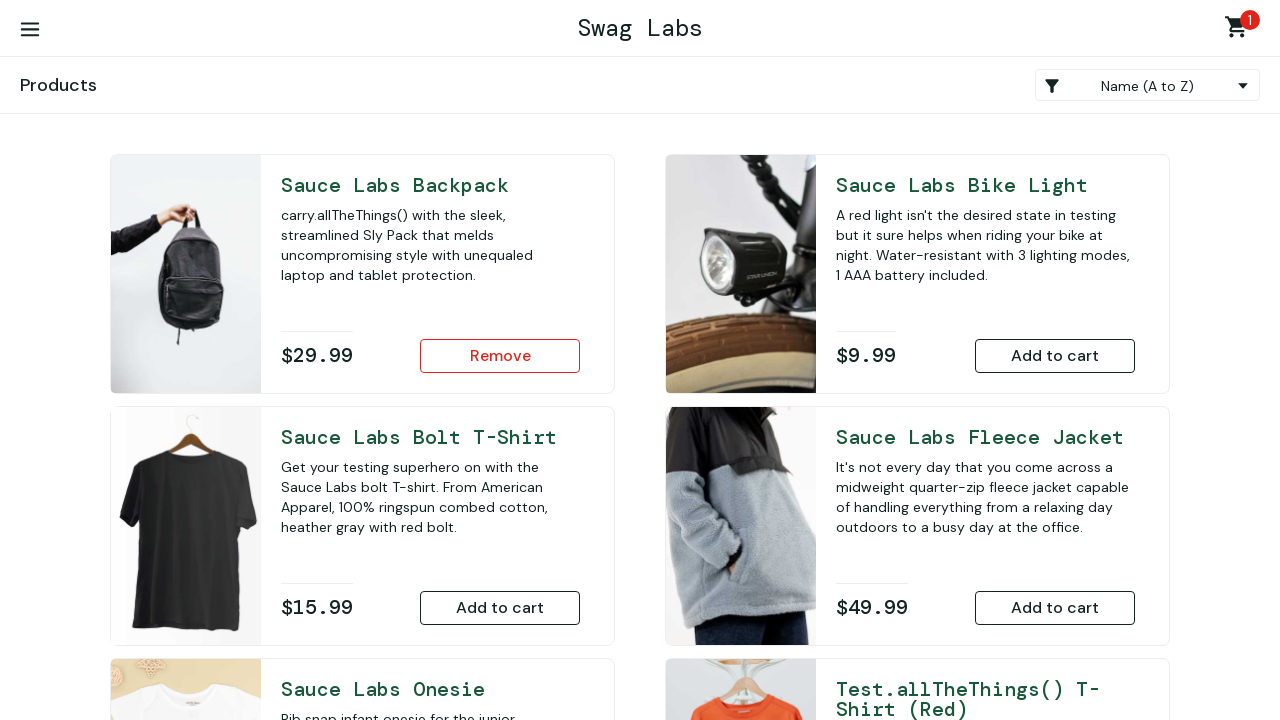